Tests navigation between multiple browser tabs by clicking links that open in new tabs and switching between them to verify page titles

Starting URL: http://antoniotrindade.com.br/treinoautomacao

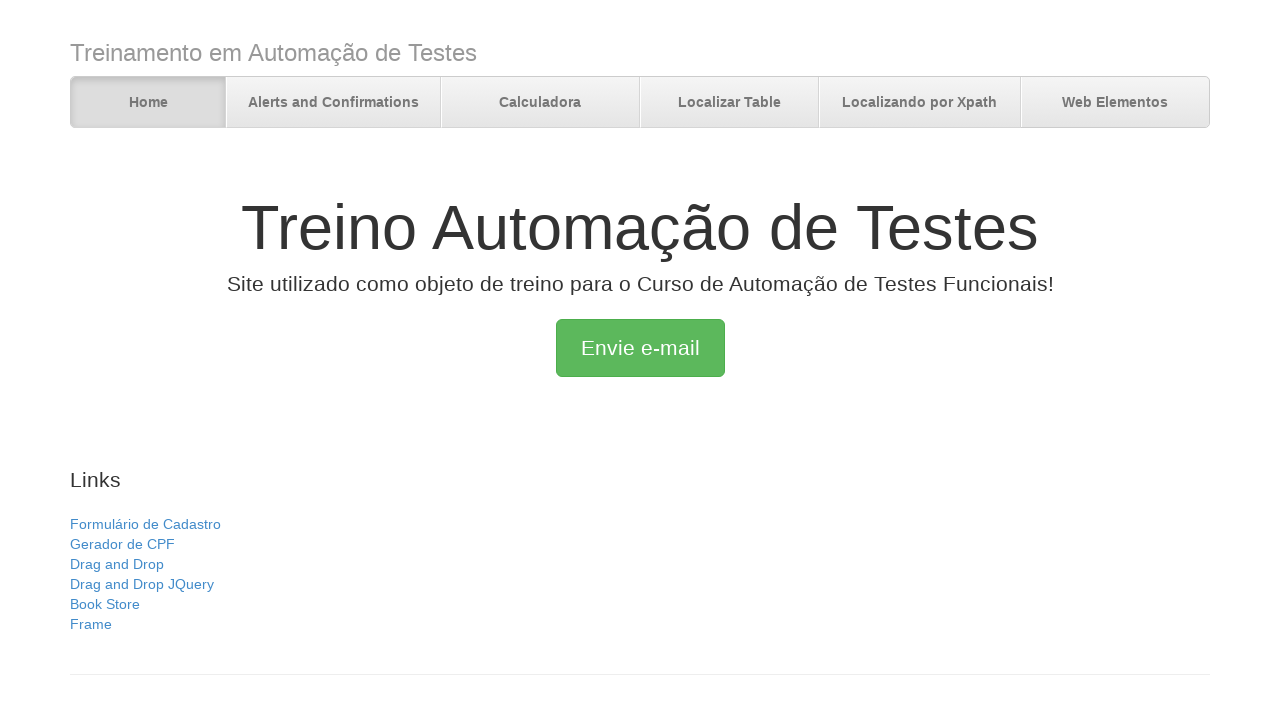

Verified initial page title is 'Treino Automação de Testes'
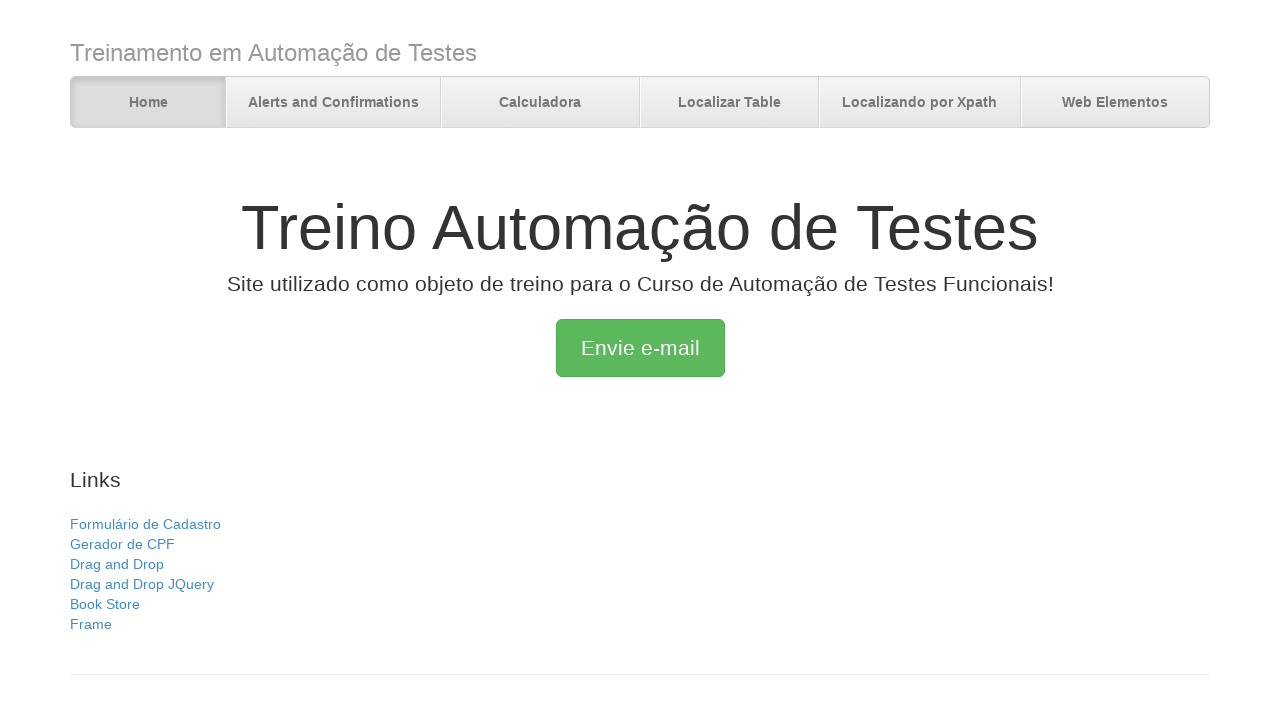

Clicked 'Gerador de CPF' link to open in new tab at (122, 544) on text=Gerador de CPF
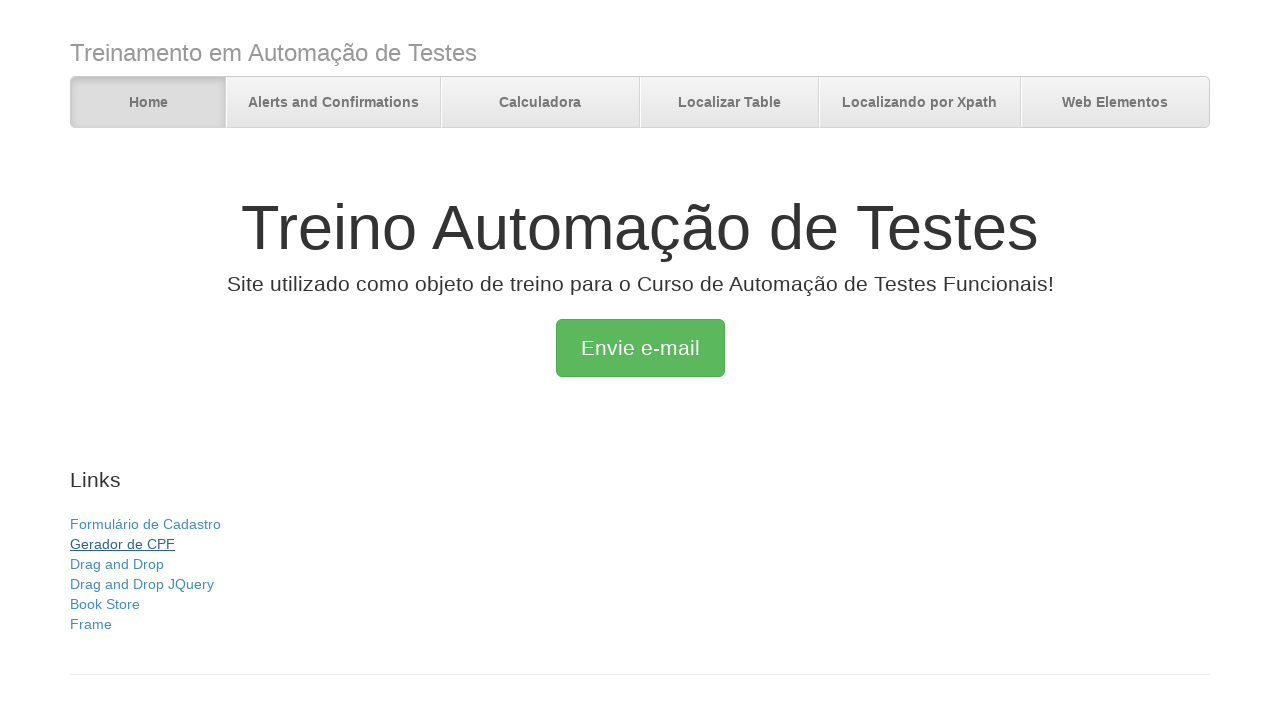

New tab opened with CPF generator page
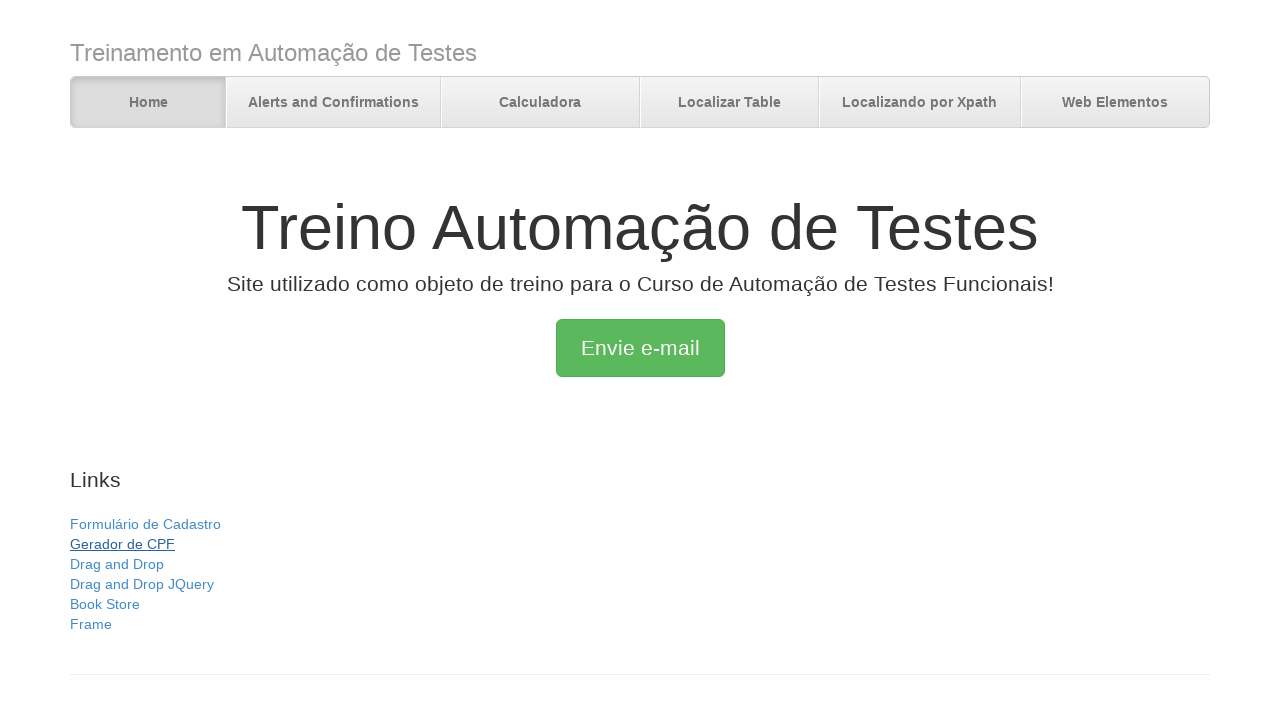

Verified second tab title is 'Gerador de CPF'
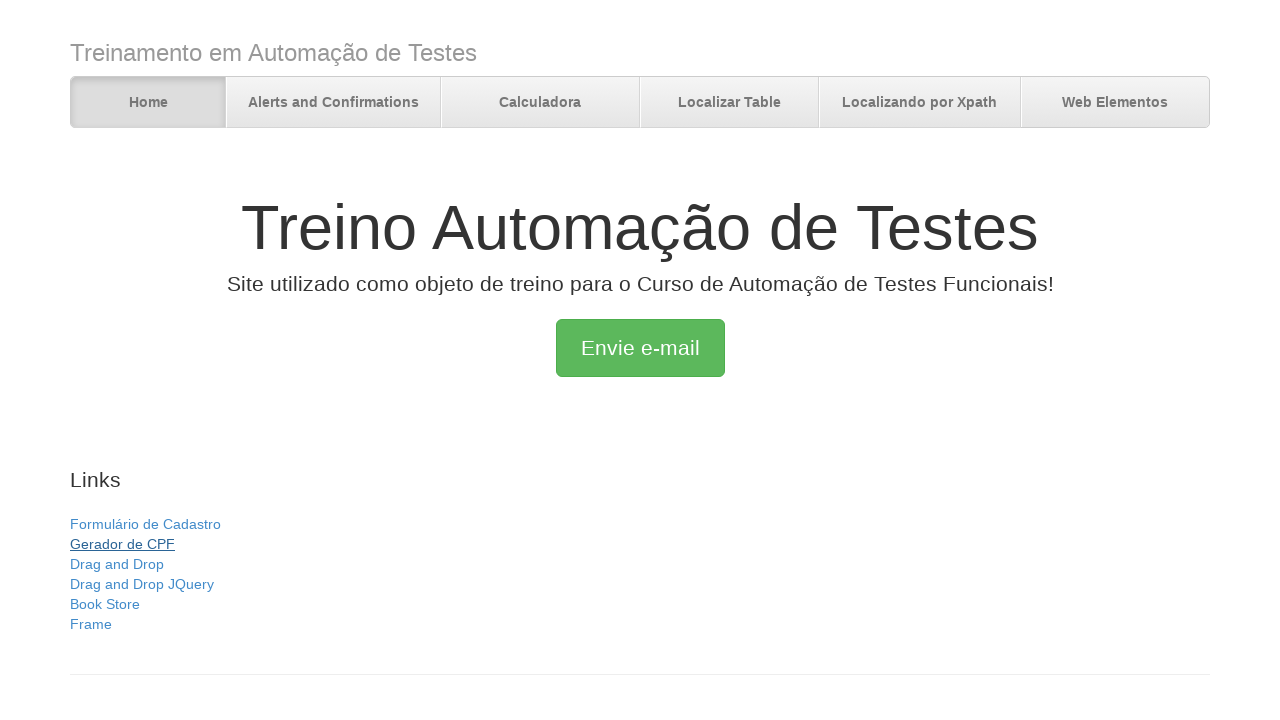

Verified original tab still has title 'Treino Automação de Testes'
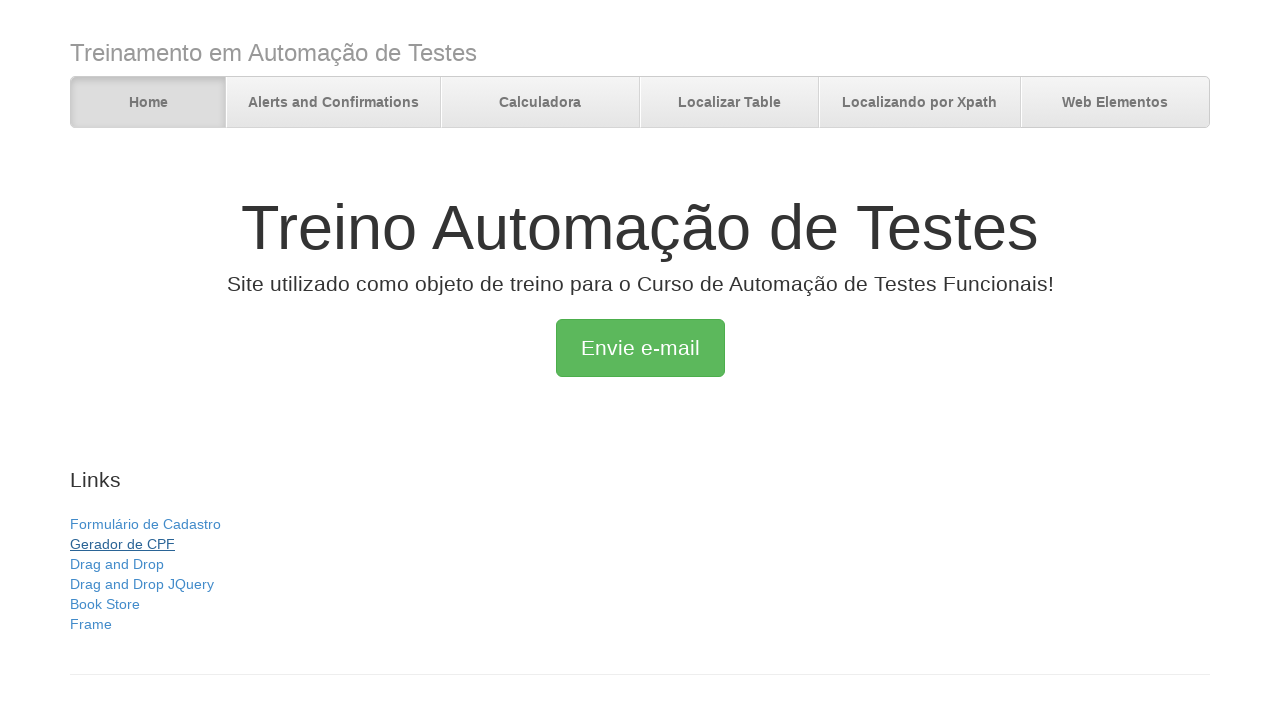

Clicked 'Drag and Drop JQuery' link to open in new tab at (142, 584) on text=Drag and Drop JQuery
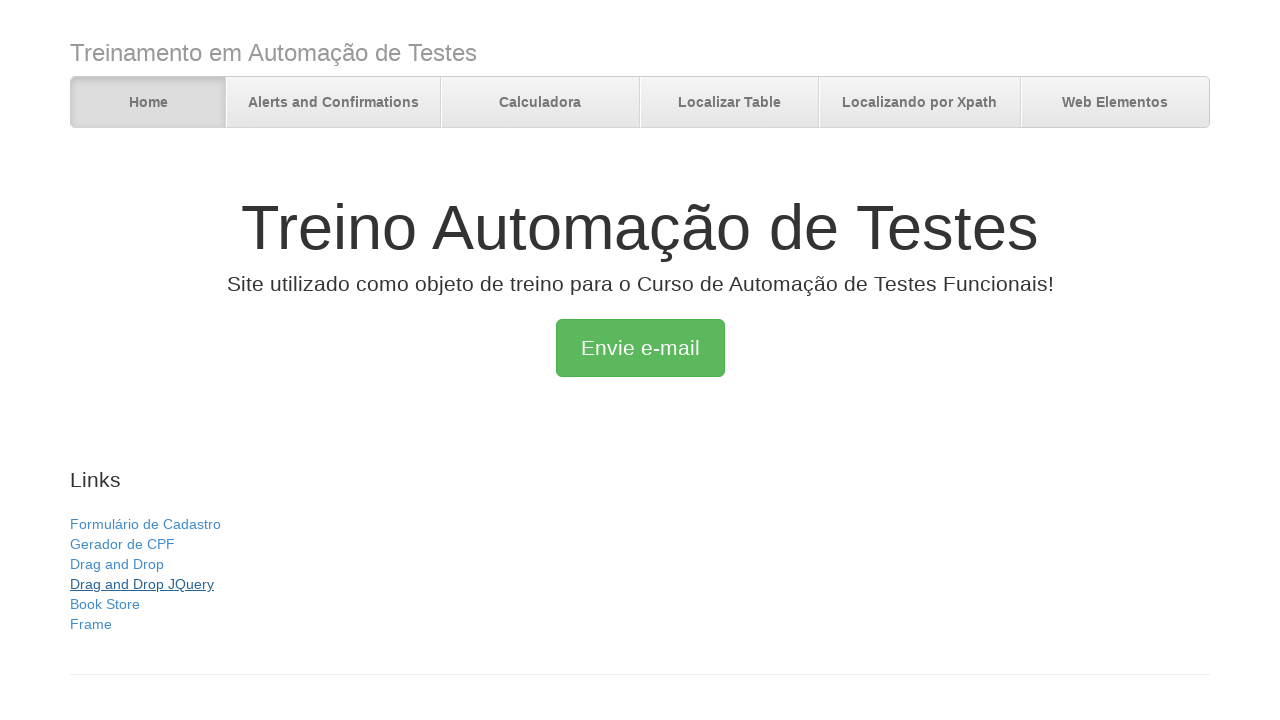

New tab opened with jQuery drag and drop page
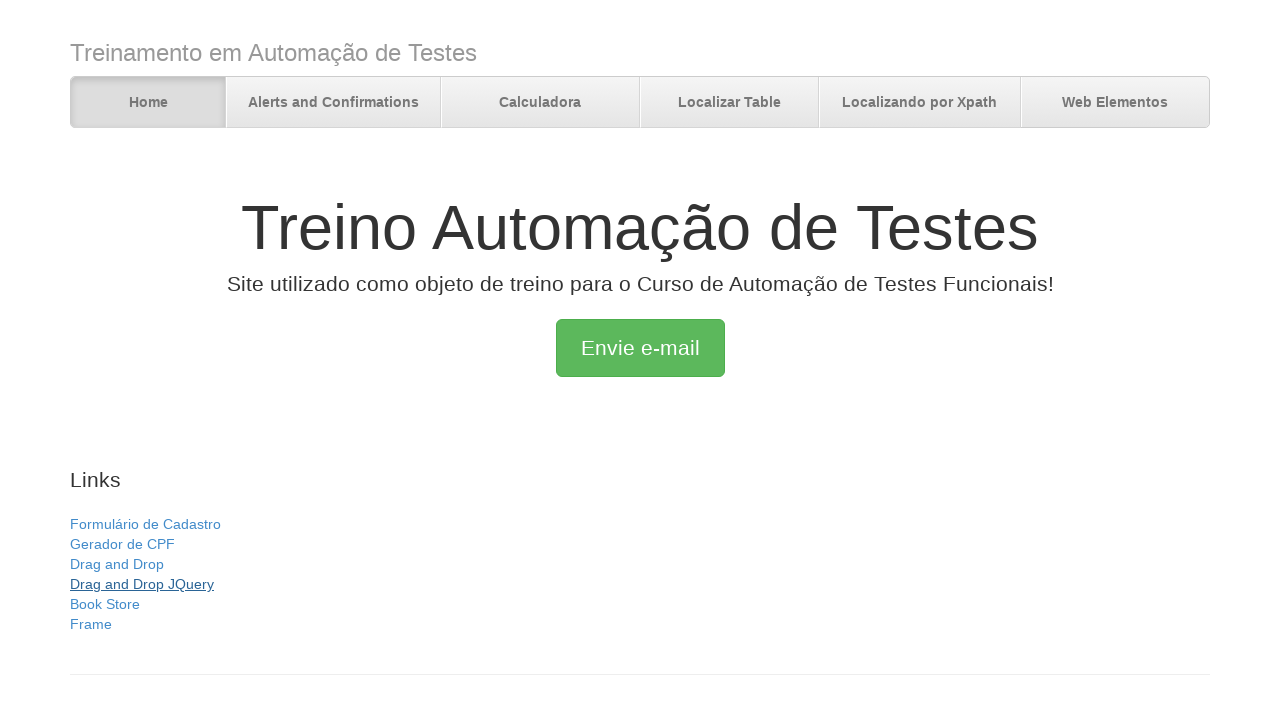

Verified third tab title is 'jQuery UI Droppable - Default functionality'
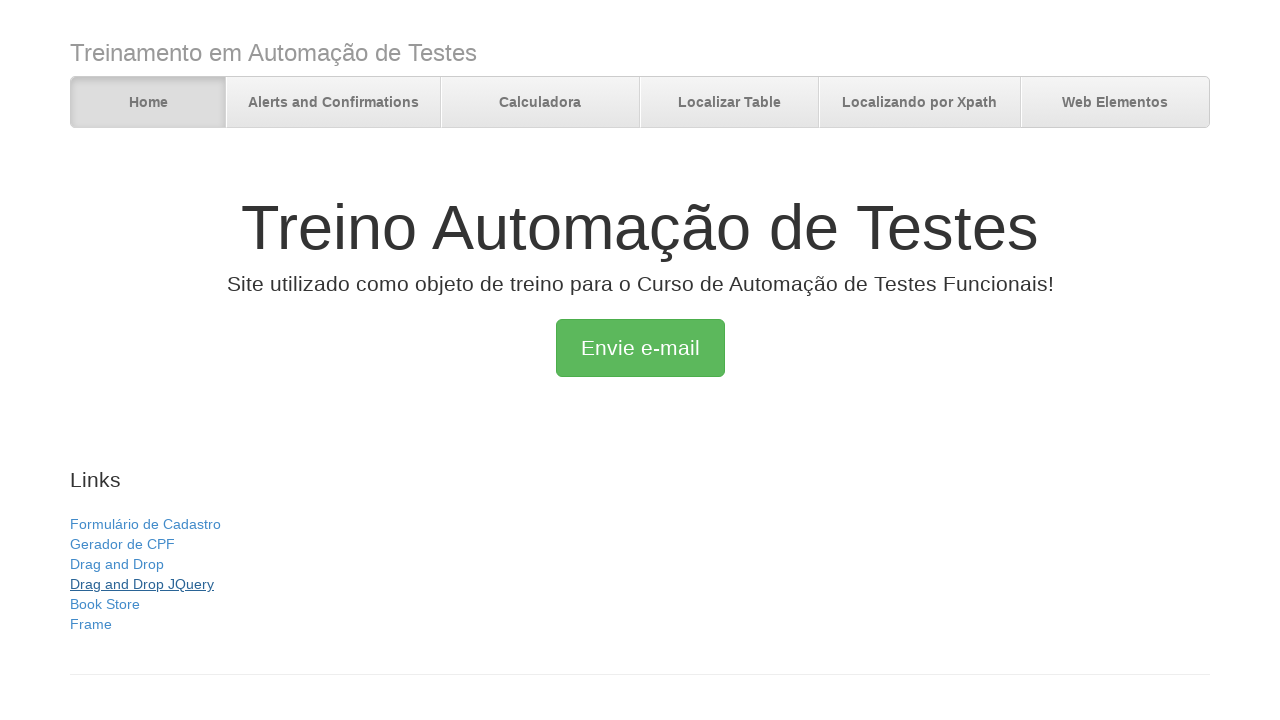

Verified second tab still has title 'Gerador de CPF'
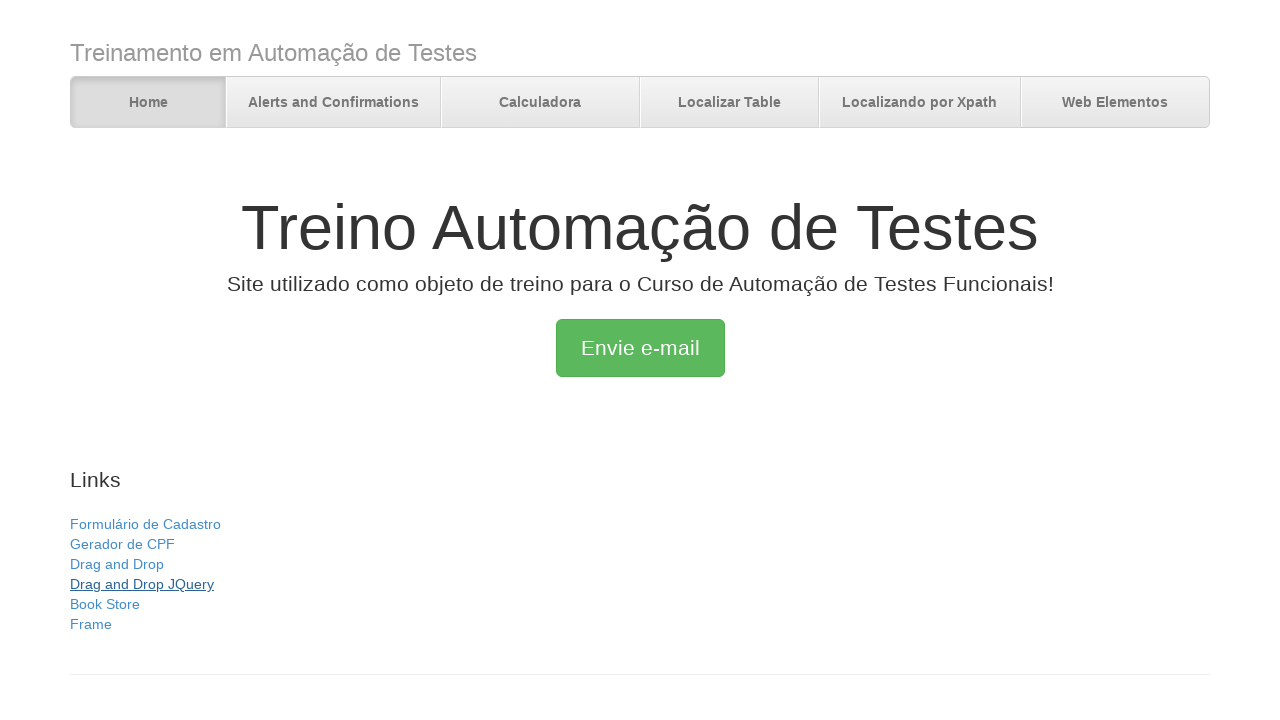

Verified original tab still has title 'Treino Automação de Testes'
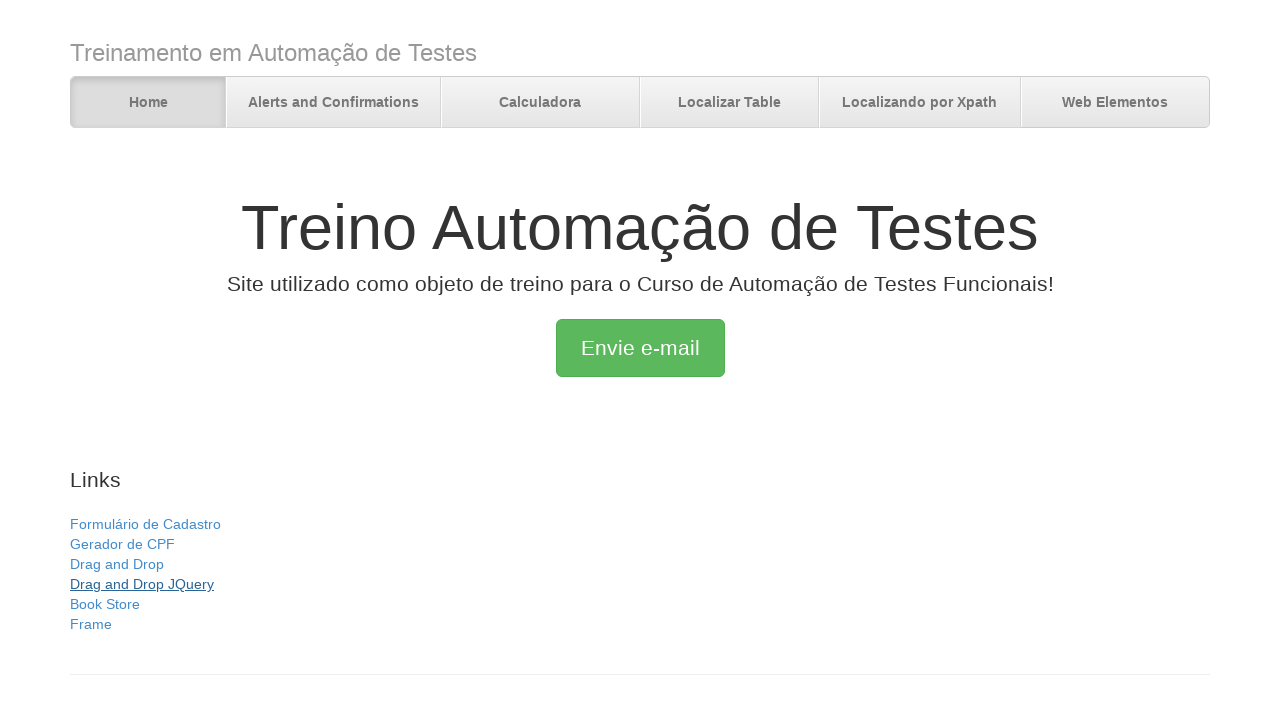

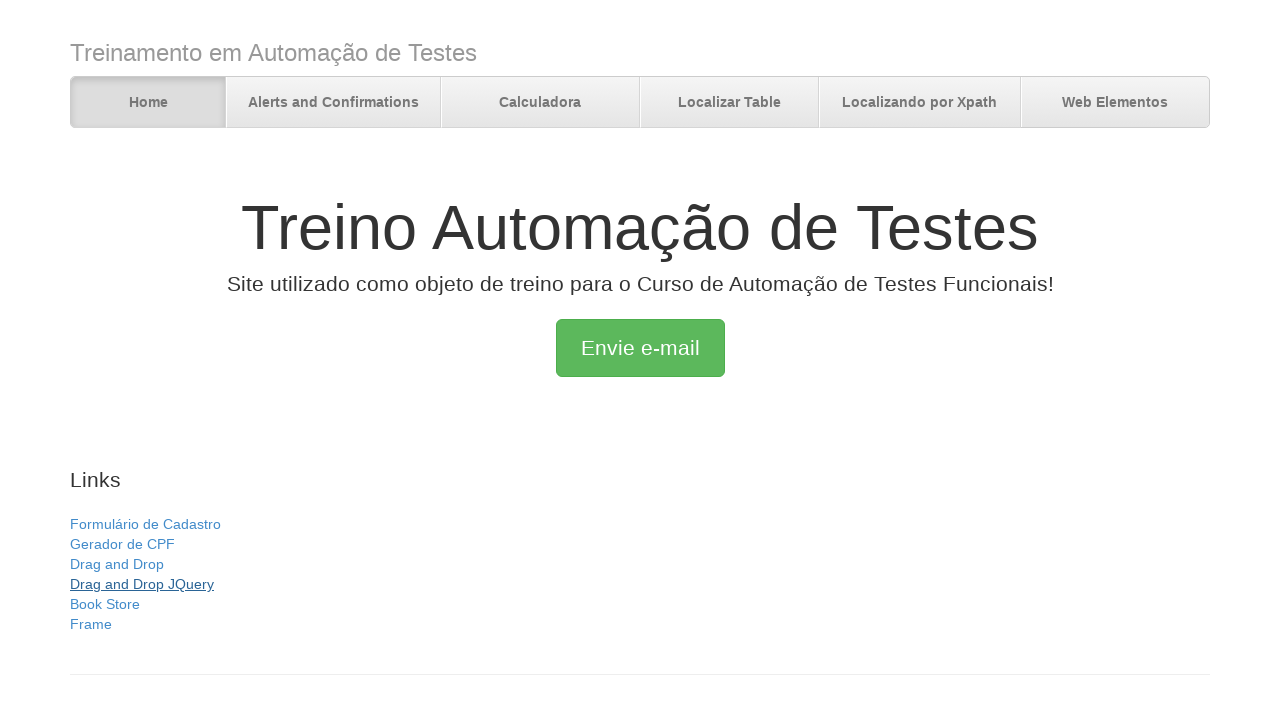